Tests drag and drop functionality by dragging element A to element B and verifying the swap

Starting URL: https://the-internet.herokuapp.com/drag_and_drop

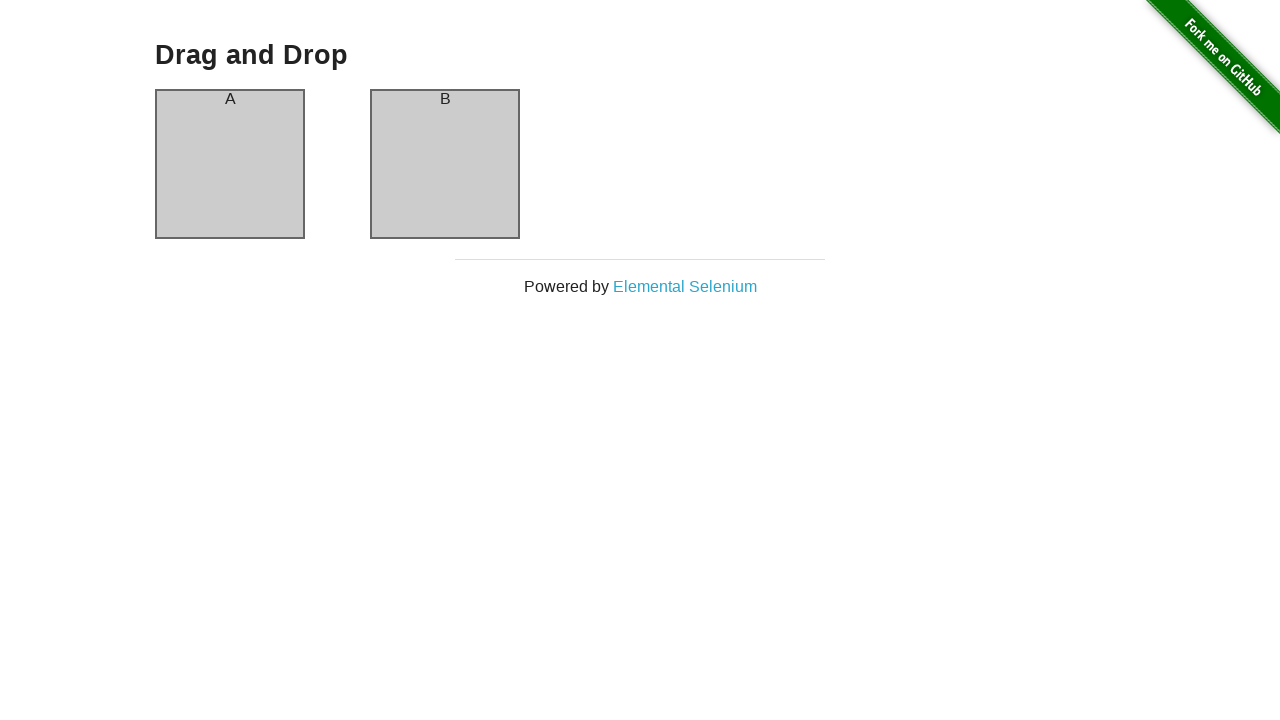

Waited for column A element to be visible
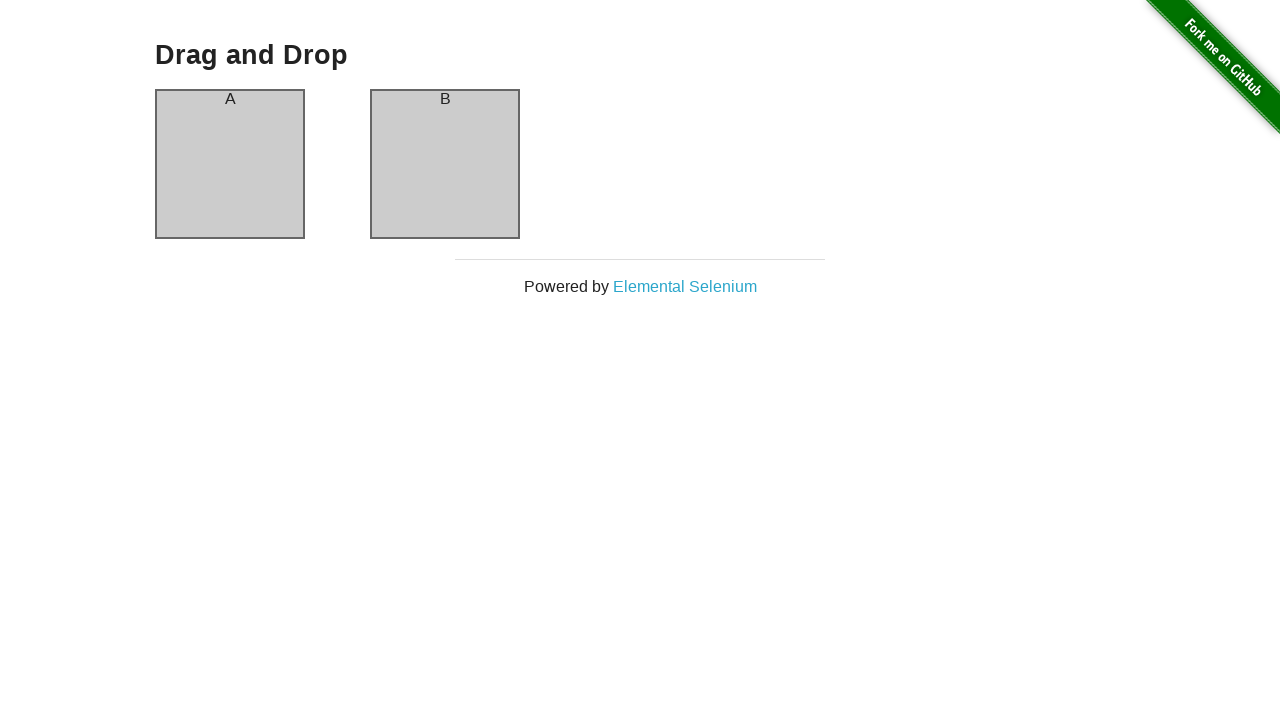

Waited for column B element to be visible
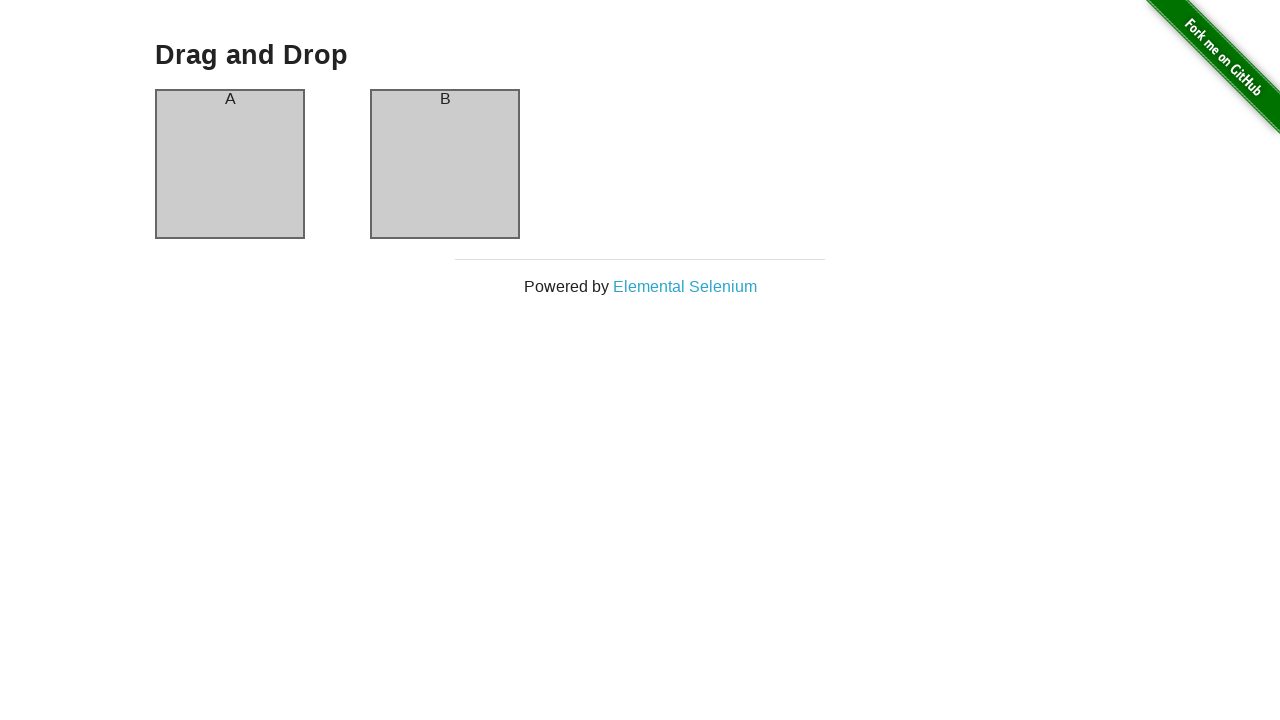

Dragged column A element to column B element at (445, 164)
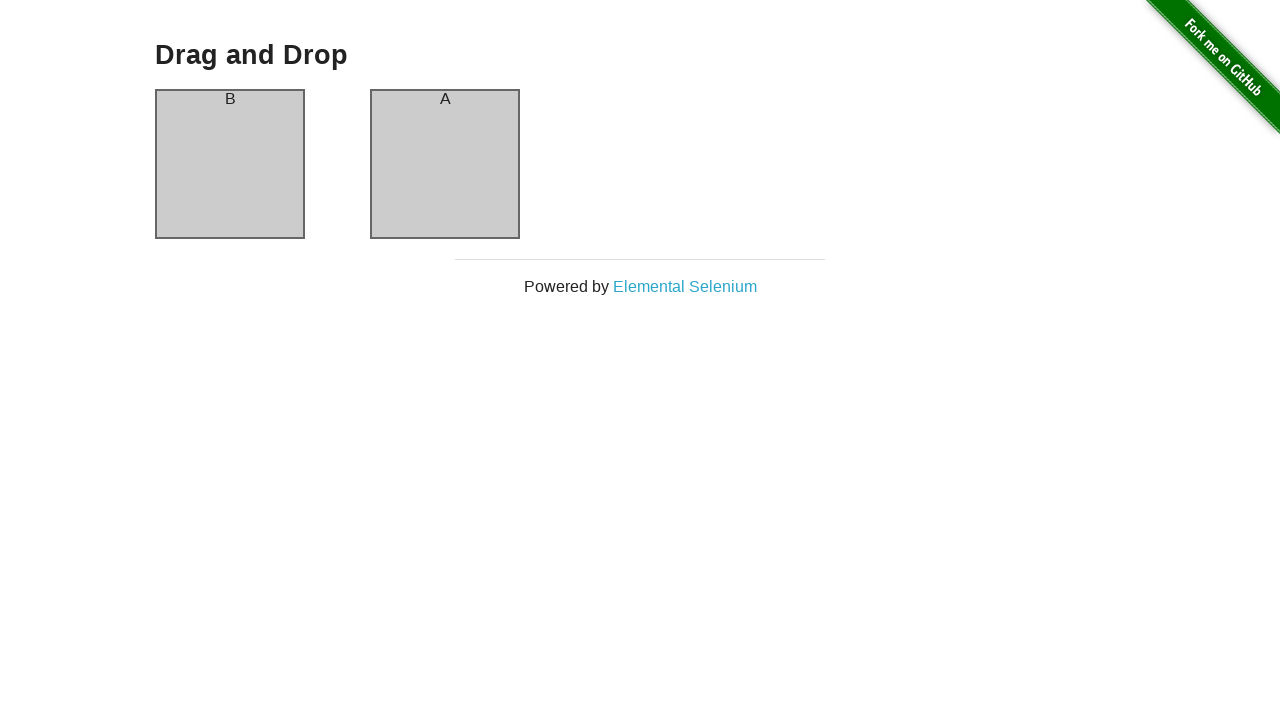

Verified that column A header now displays 'B' after drag and drop swap
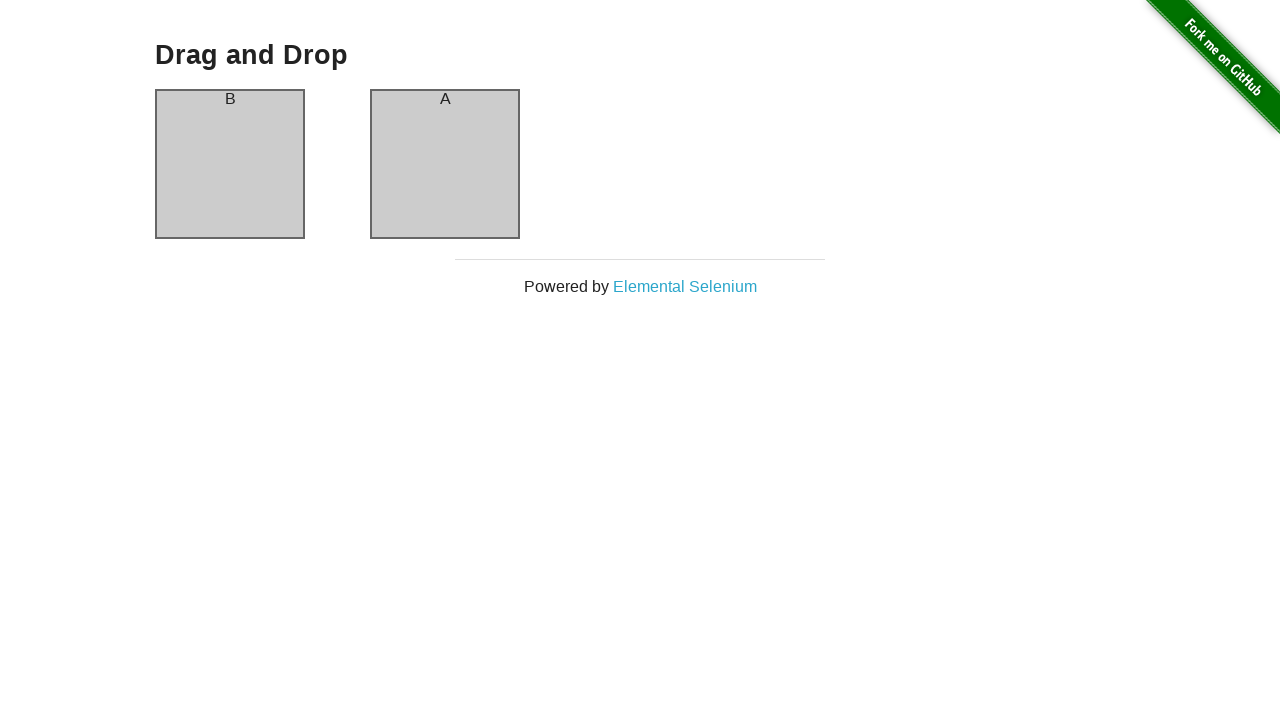

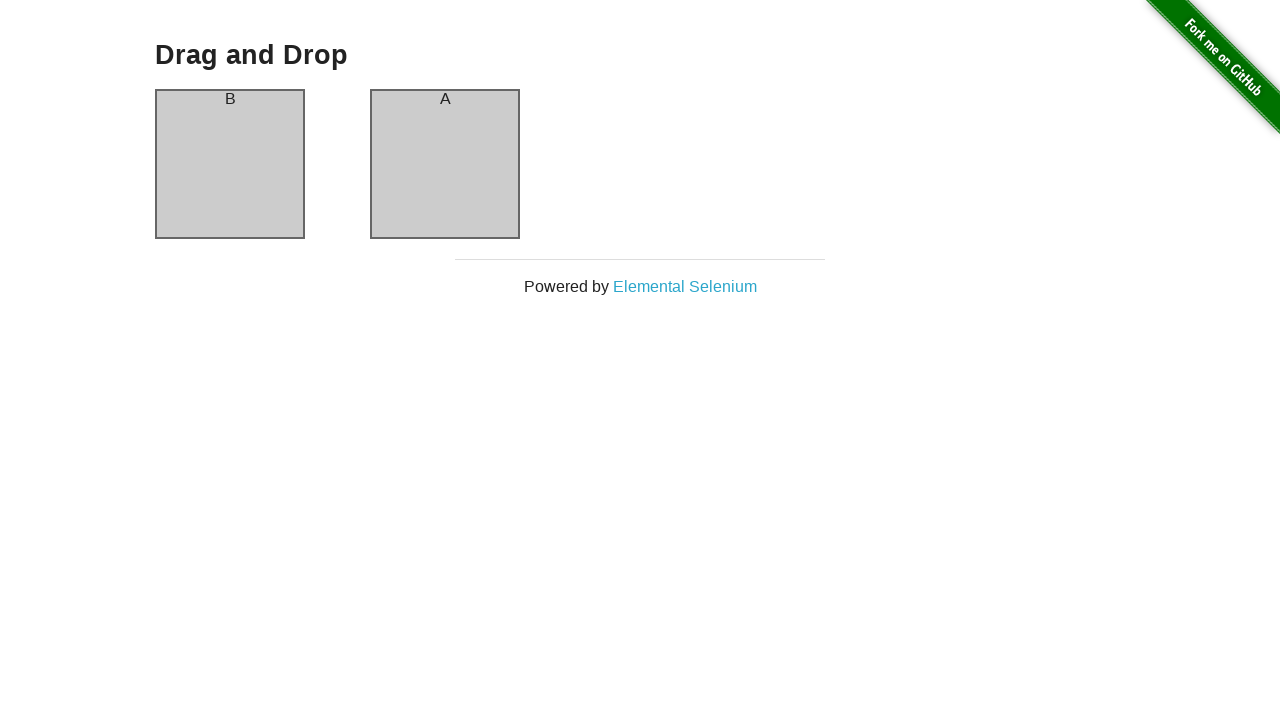